Tests mouse hover interactions and context menu actions on a practice automation page

Starting URL: https://rahulshettyacademy.com/AutomationPractice/

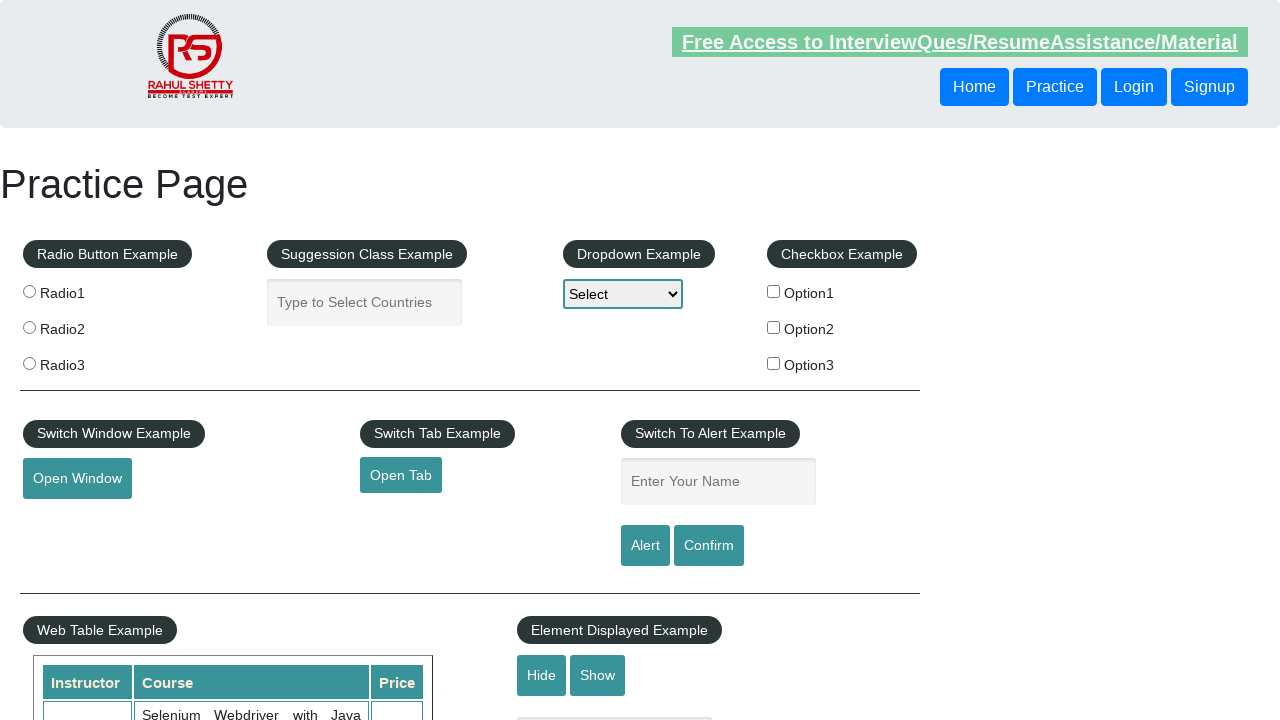

Hovered over mouse-hover element to reveal context menu at (109, 361) on xpath=//div[@class='mouse-hover']
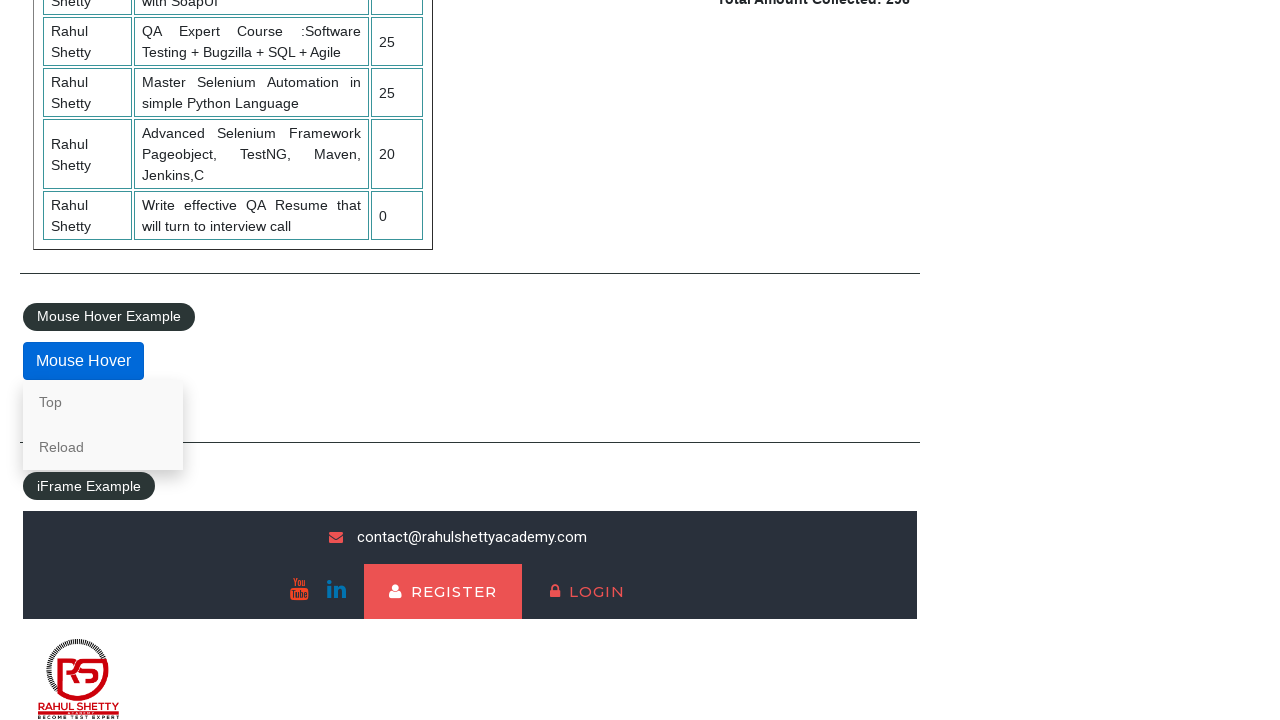

Right-clicked on 'Top' link to open context menu at (103, 402) on text=Top
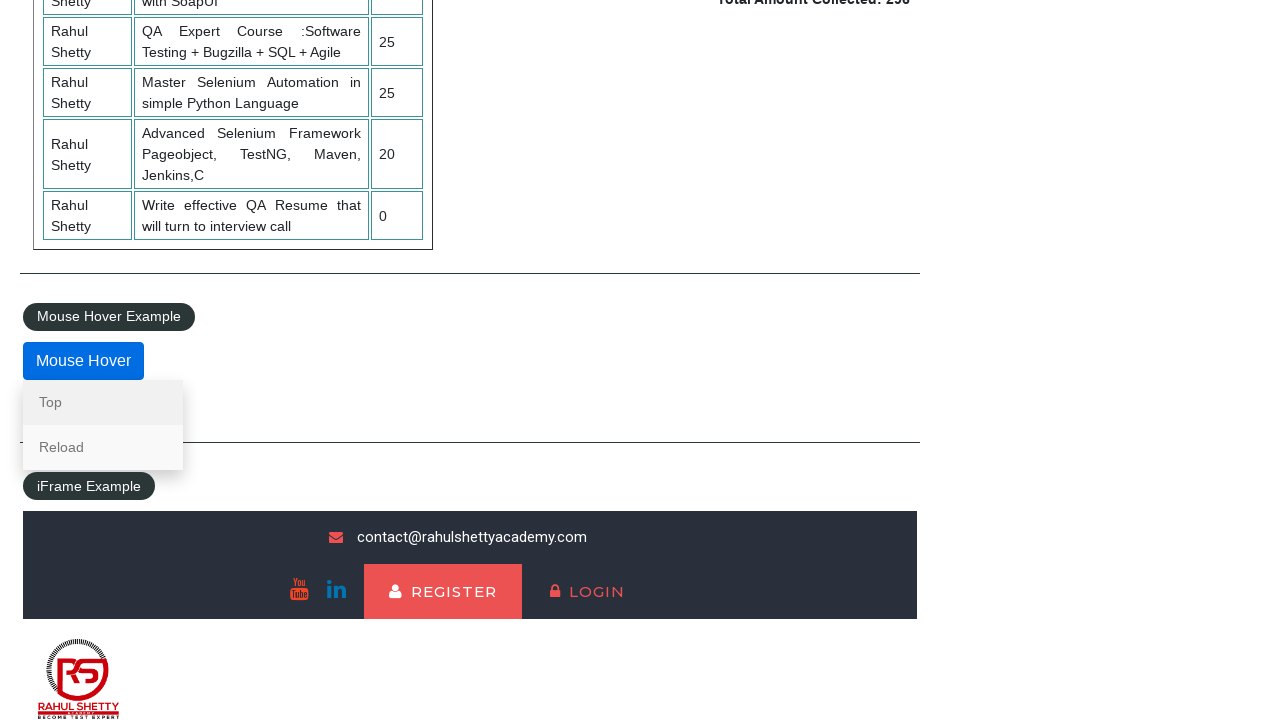

Hovered over 'Reload' link in context menu at (103, 447) on text=Reload
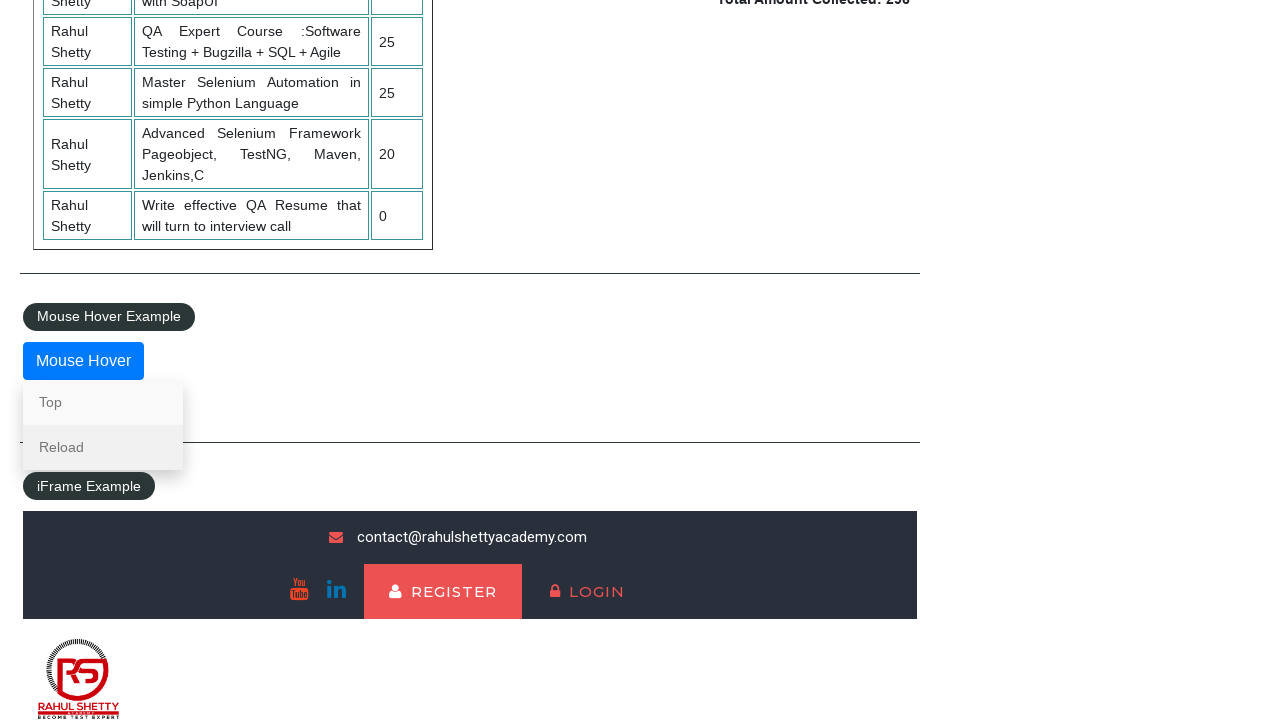

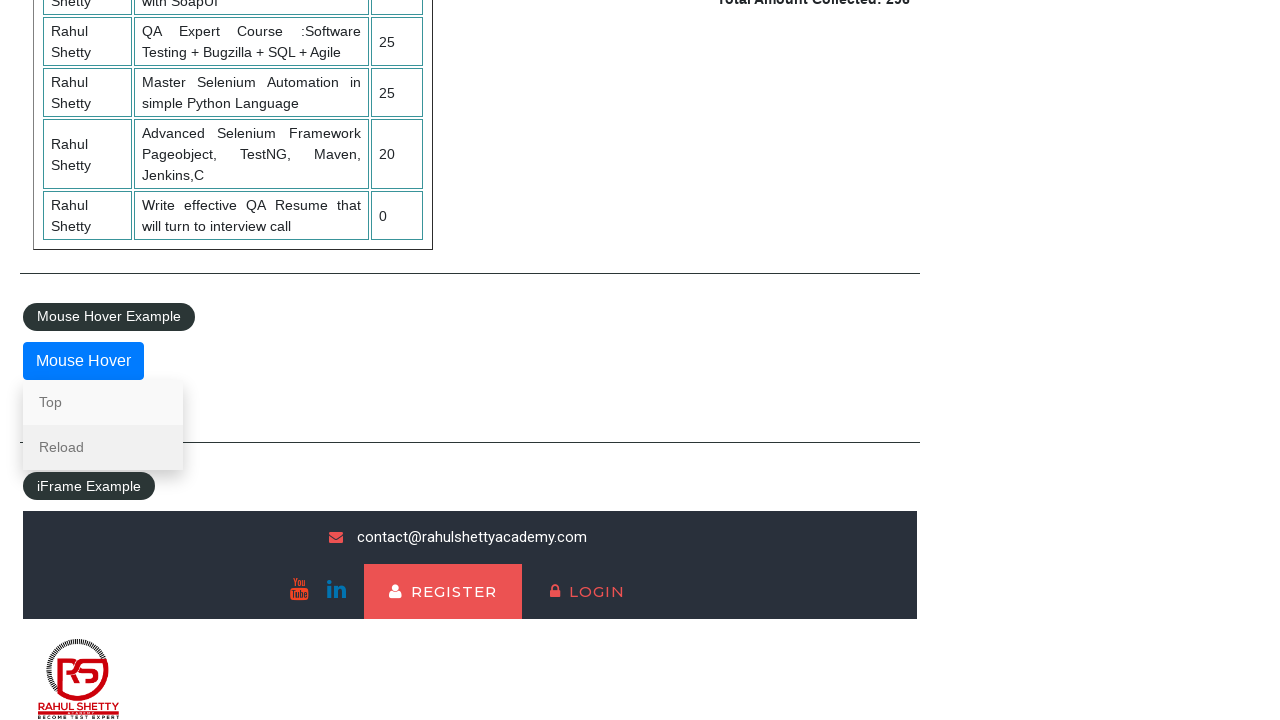